Navigates to the DemoQA homepage and clicks on the first card element (likely the "Elements" section based on the avatar class selector)

Starting URL: https://demoqa.com/

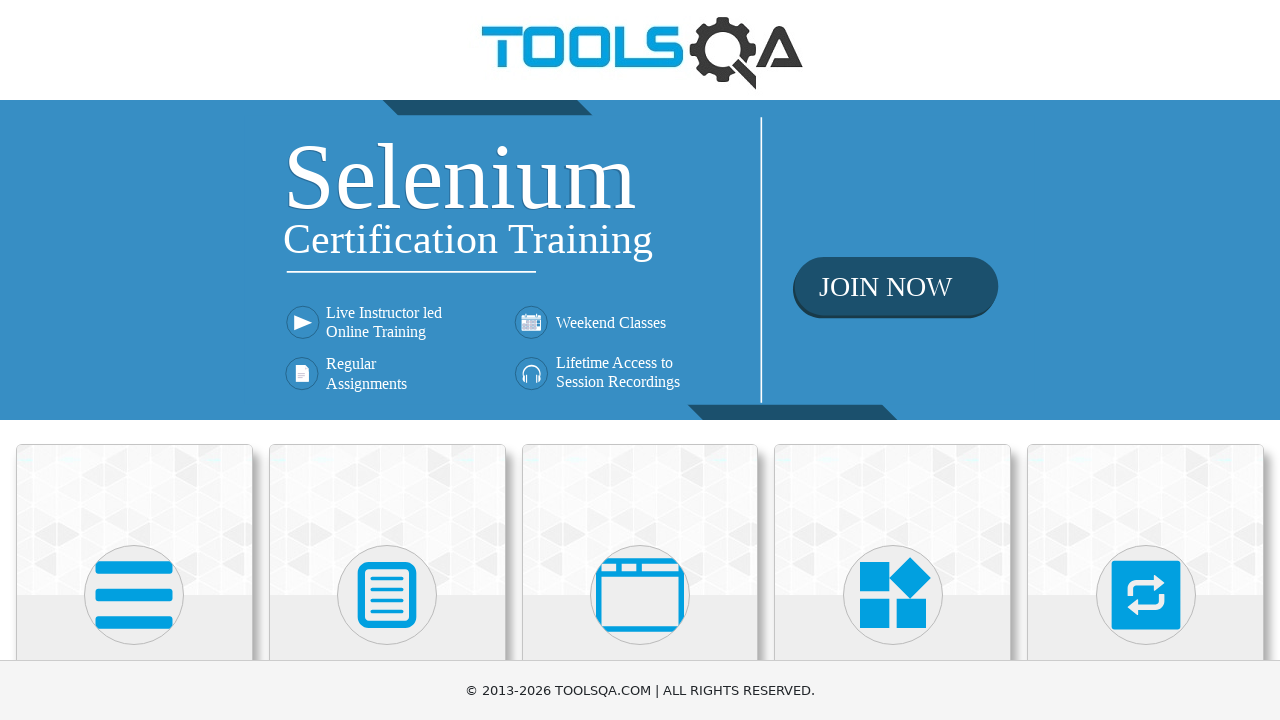

Waited for DemoQA homepage to load (domcontentloaded)
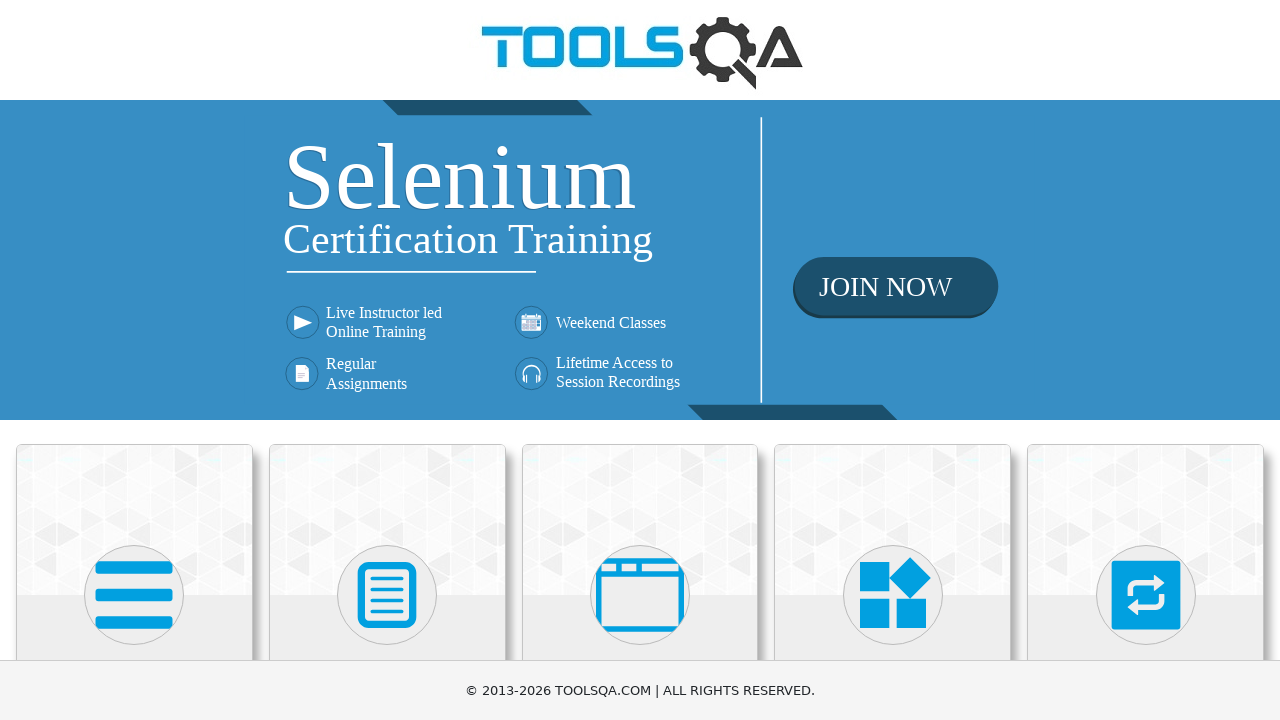

Clicked on the first card element (Elements section) at (134, 595) on (//div[@class='avatar mx-auto white'])[1]
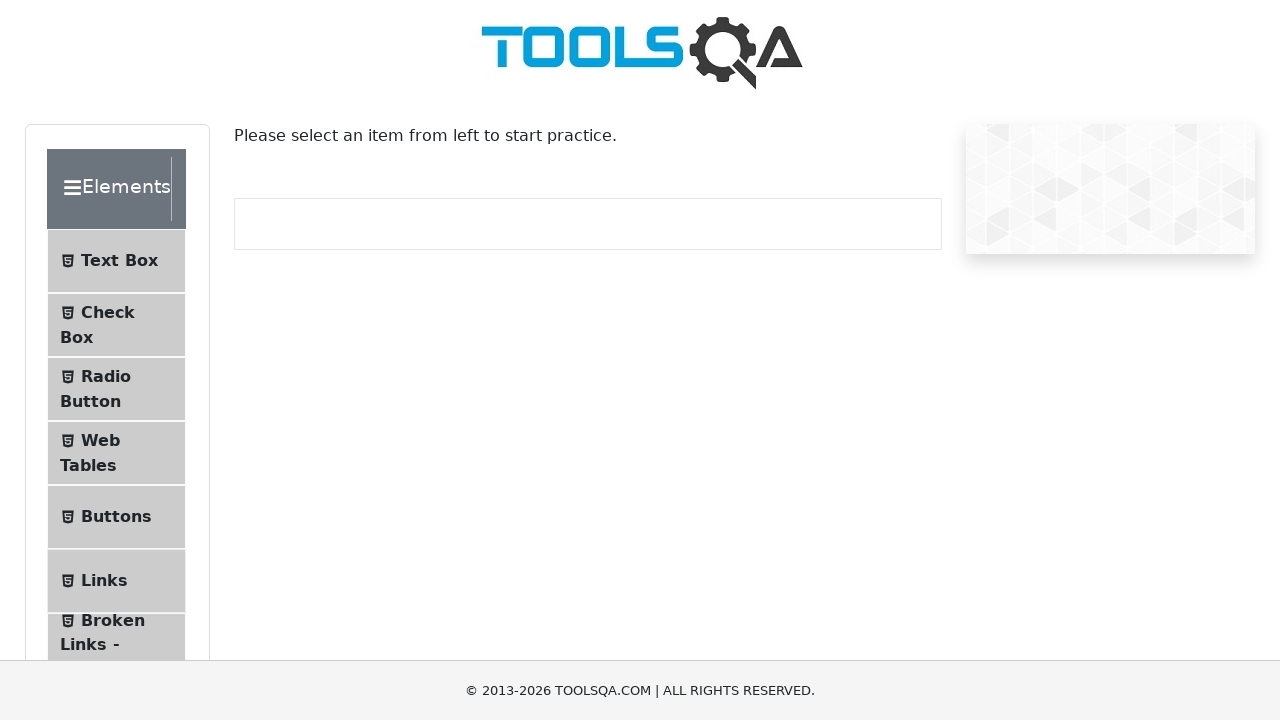

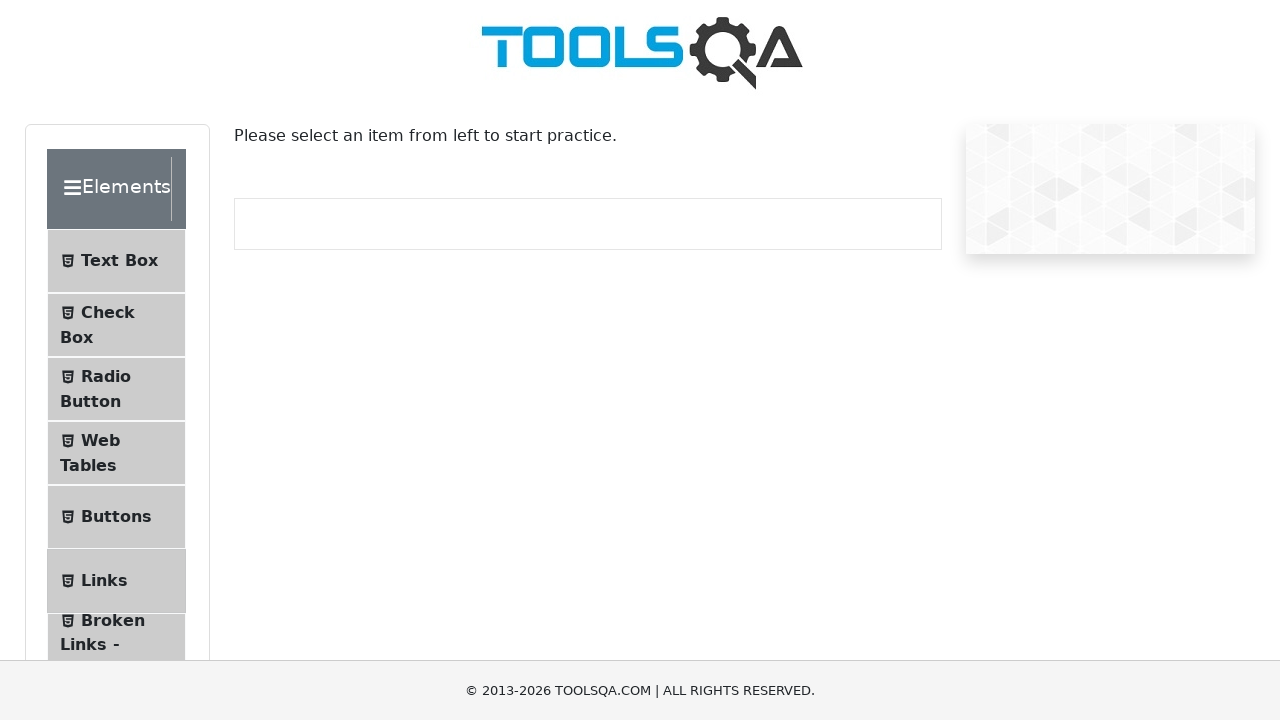